Tests checkbox interactions on a demo page by clicking a checkbox, submitting, and performing a double-click action on the checkbox element.

Starting URL: http://the-internet.herokuapp.com/checkboxes

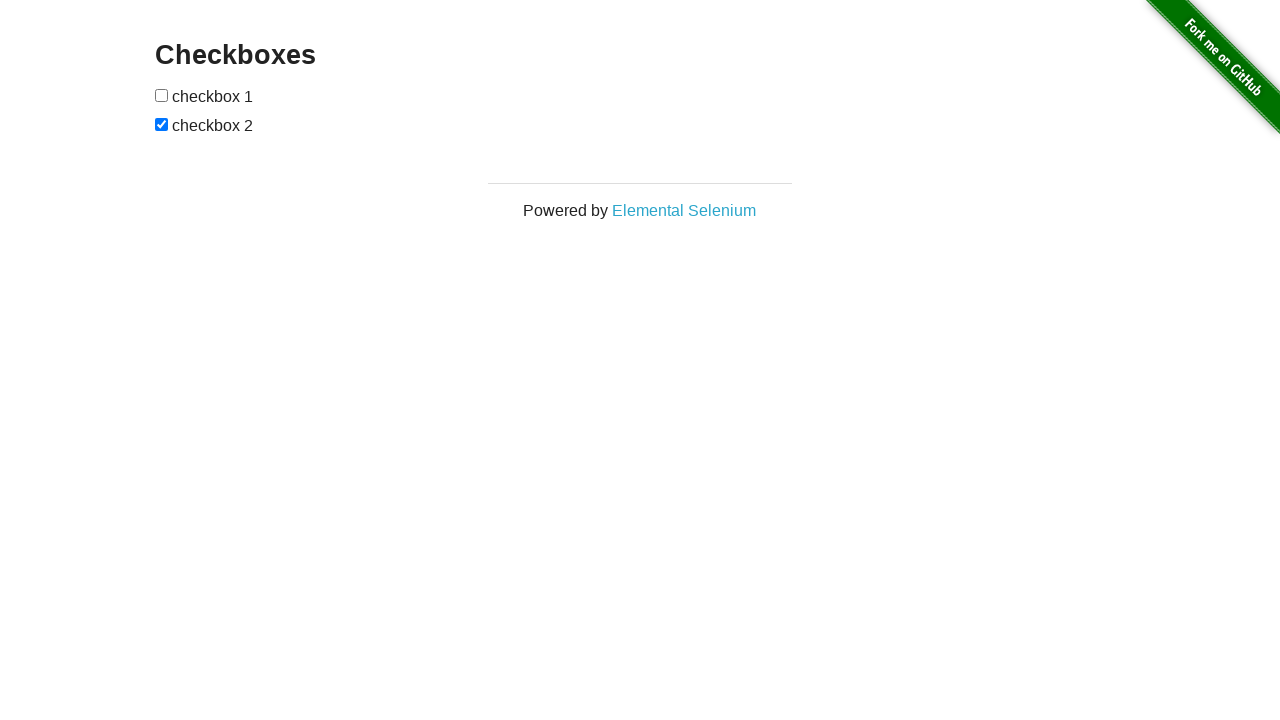

Clicked the first checkbox at (162, 95) on xpath=//*[@id='checkboxes']/input[1]
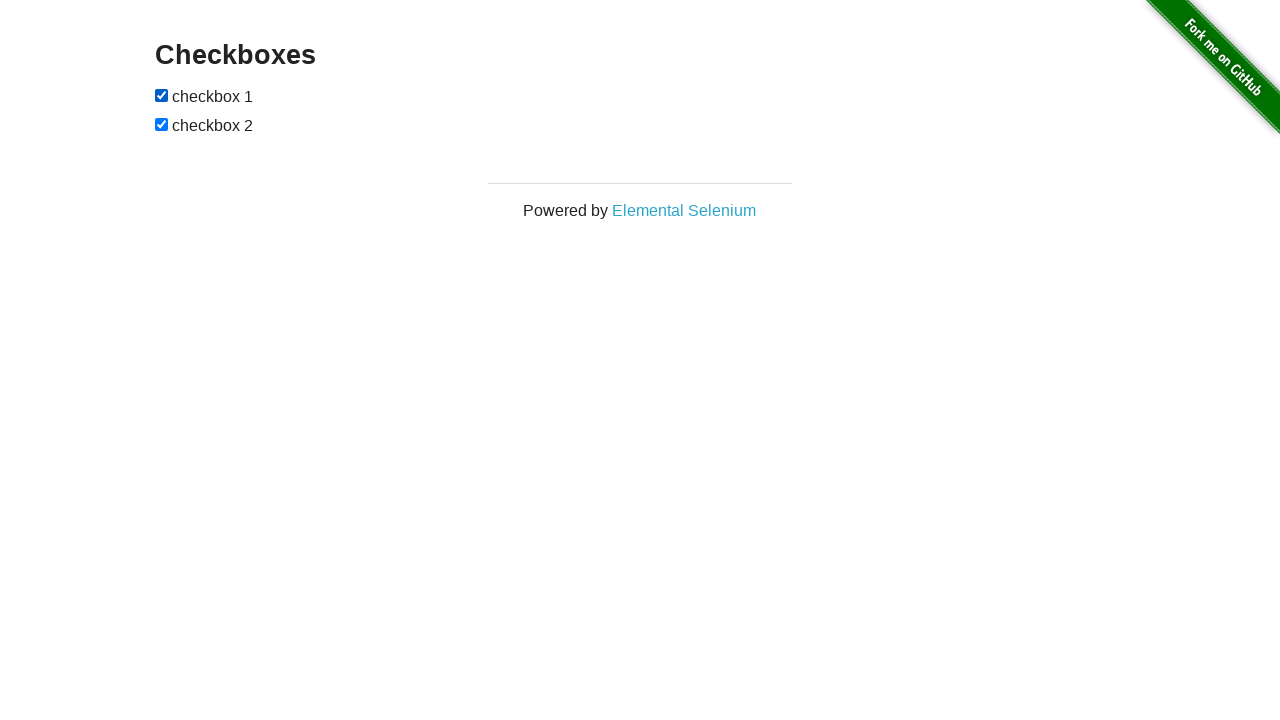

Waited 1 second for UI updates after checkbox click
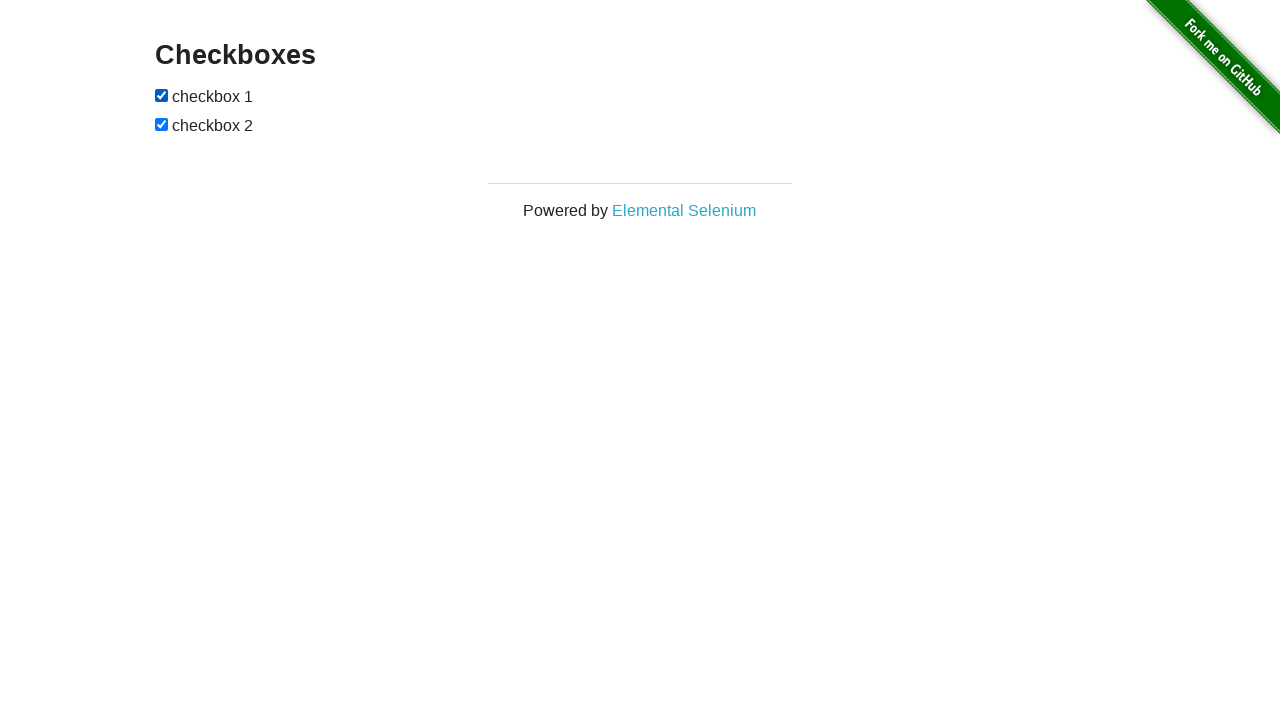

Pressed Enter on the first checkbox element on xpath=//*[@id='checkboxes']/input[1]
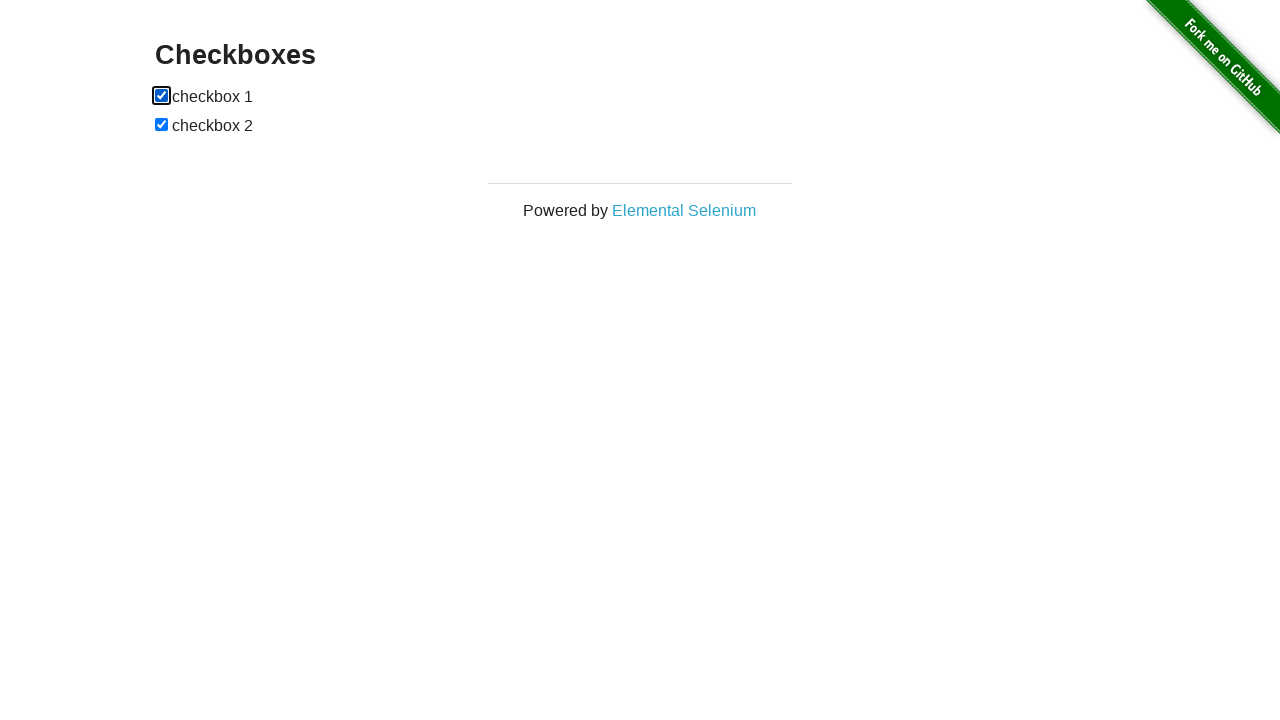

Waited 1 second after pressing Enter
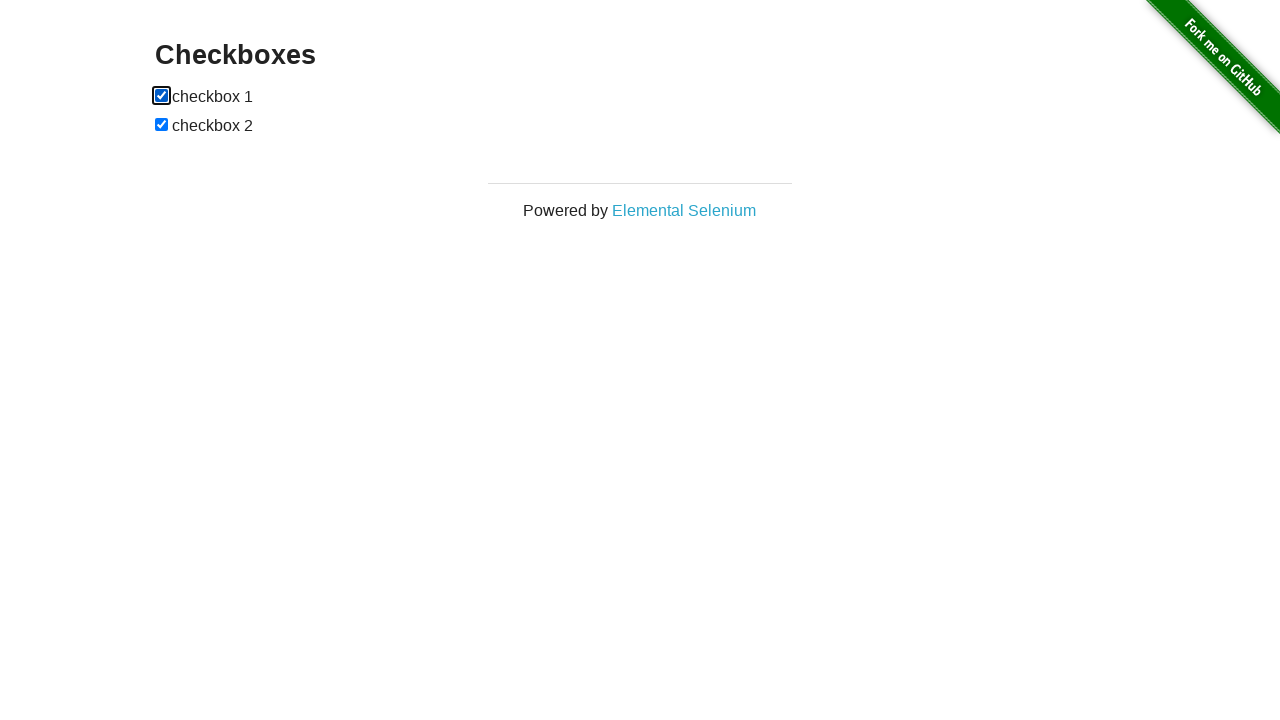

Double-clicked the first checkbox at (162, 95) on xpath=//*[@id='checkboxes']/input[1]
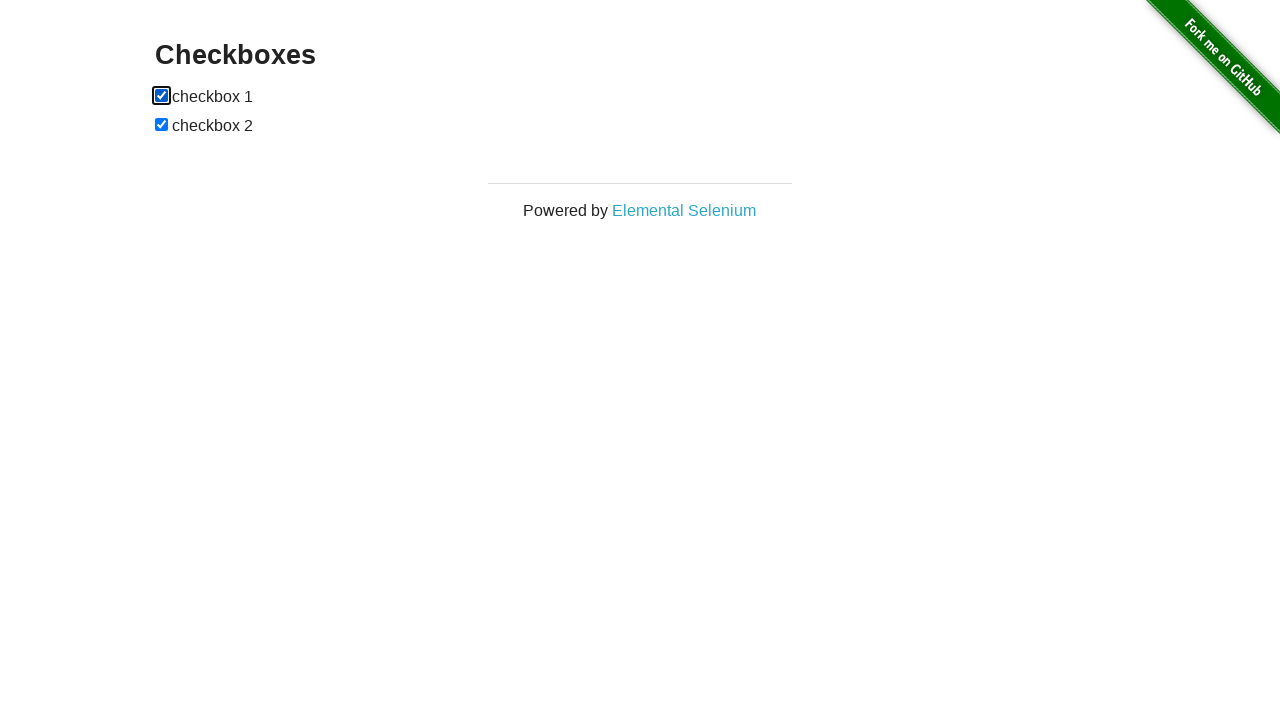

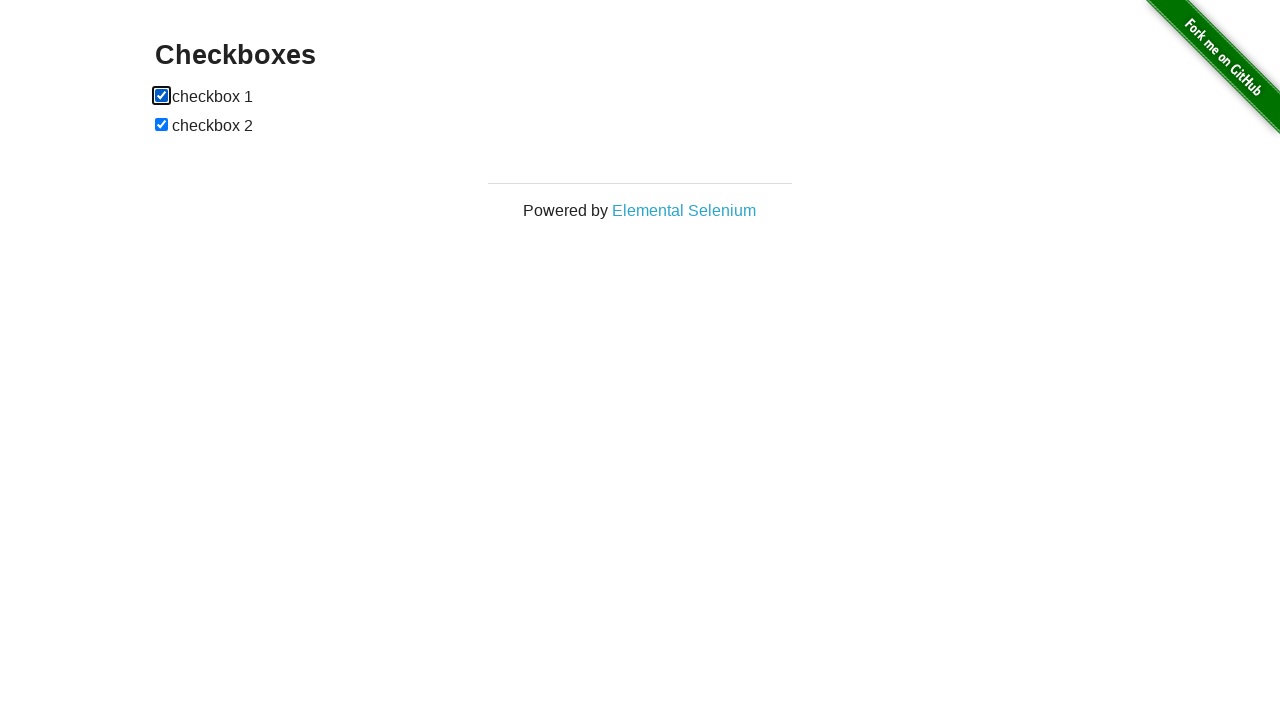